Opens a Google Form with pre-filled URL parameters and clicks the submit button to send the form.

Starting URL: https://docs.google.com/forms/d/e/1FAIpQLSfoth2f2lJXwrpZSAwoW8iHeKOBnx4Ks7jesk_t65MLb_Otxw/viewform?usp=pp_url&entry.1029139045=URLアクセステスト名&entry.387916820=test@gmail.com&entry.1239014792=0000-0000-0000&entry.1382078040=TEST prefecture&entry.731826105_year=1996&entry.731826105_month=7&entry.731826105_day=17

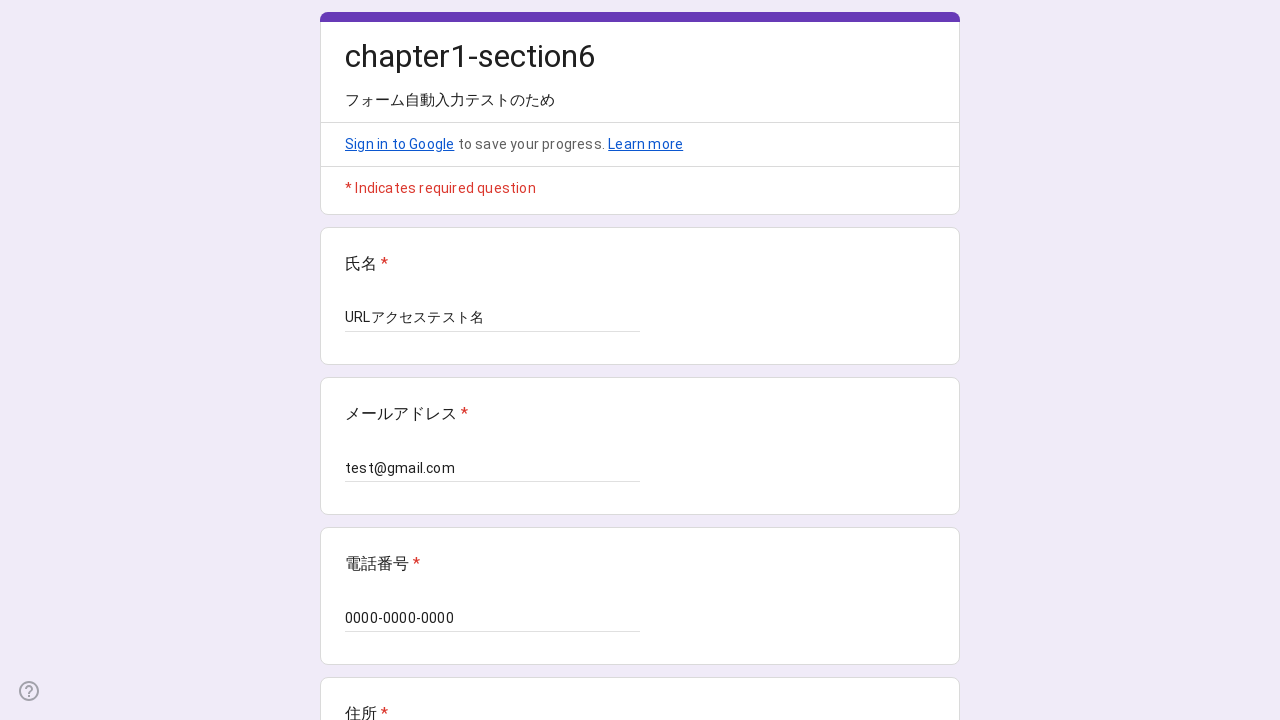

Form selector loaded and ready
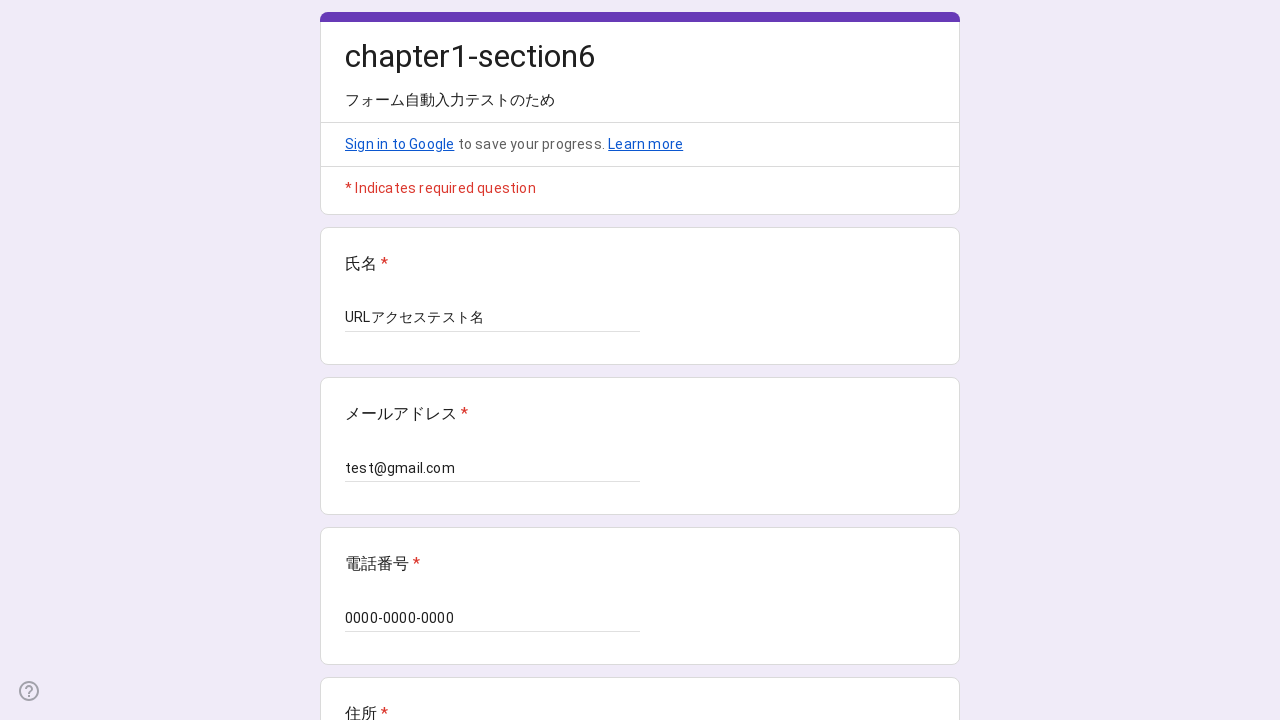

Clicked submit button to submit the prefilled form at (369, 533) on xpath=//*[@id="mG61Hd"]/div[2]/div/div[3]/div[1]/div[1]/div
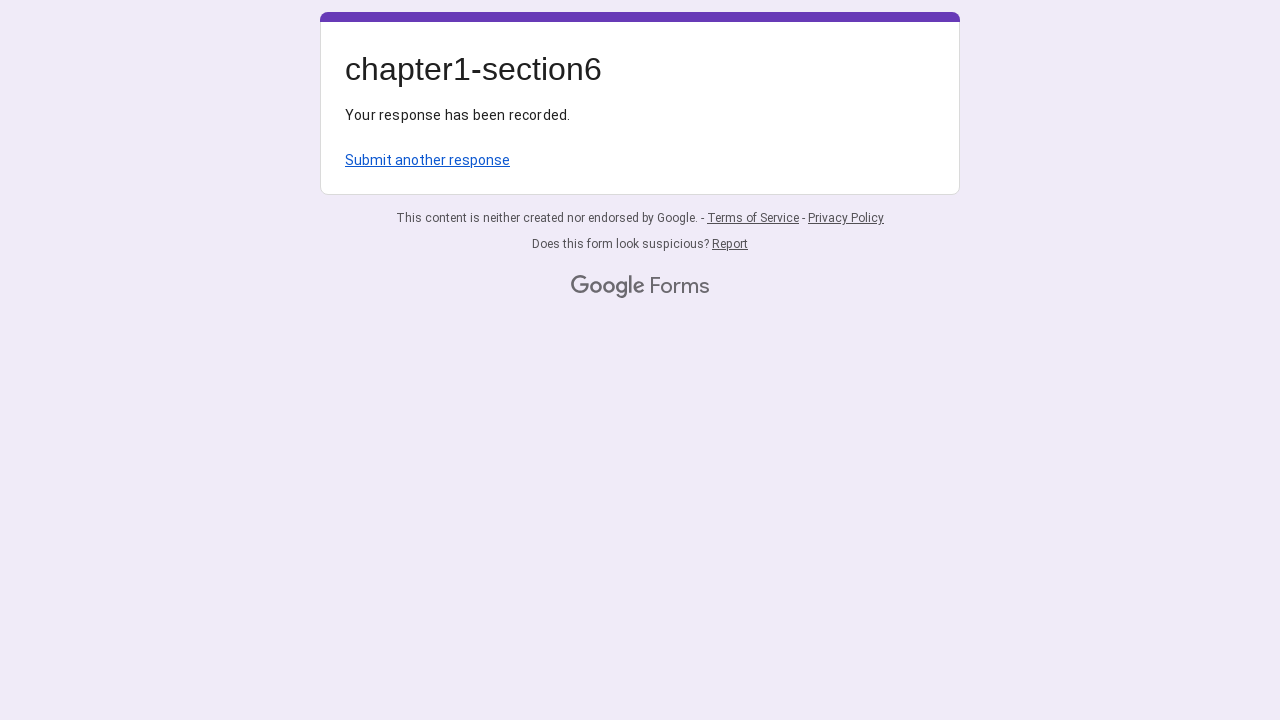

Form submission completed and page reached networkidle state
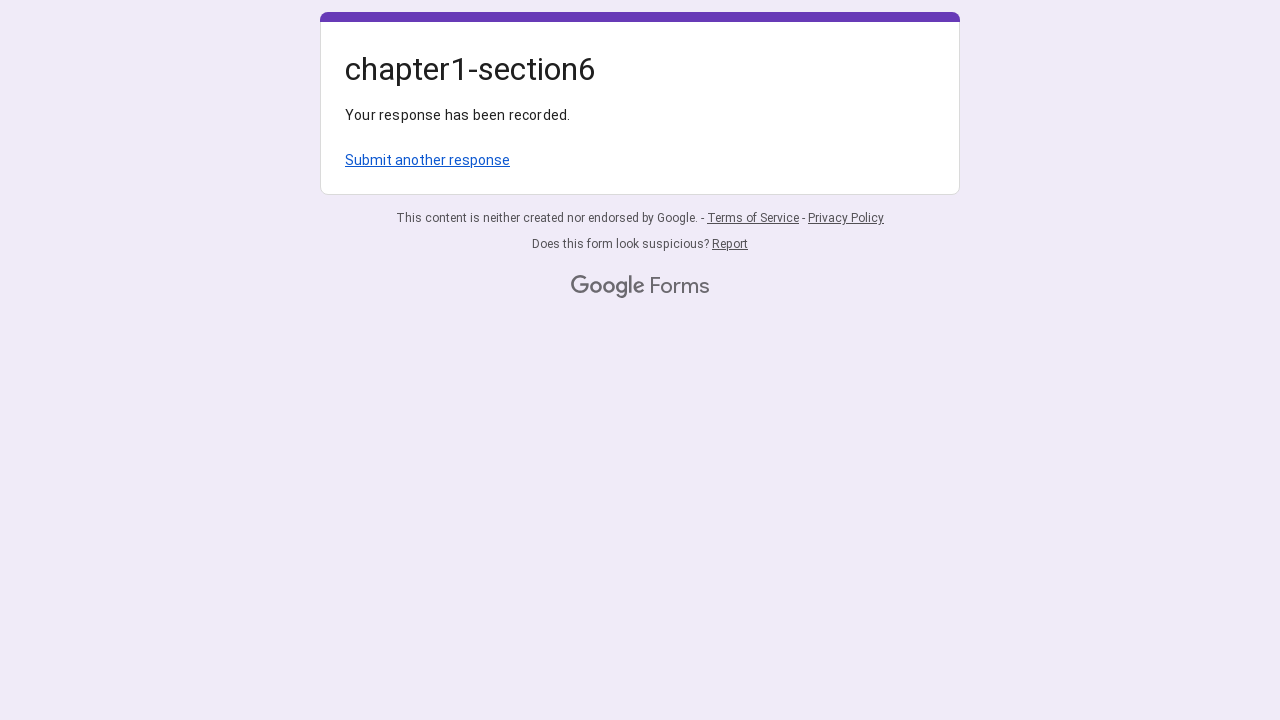

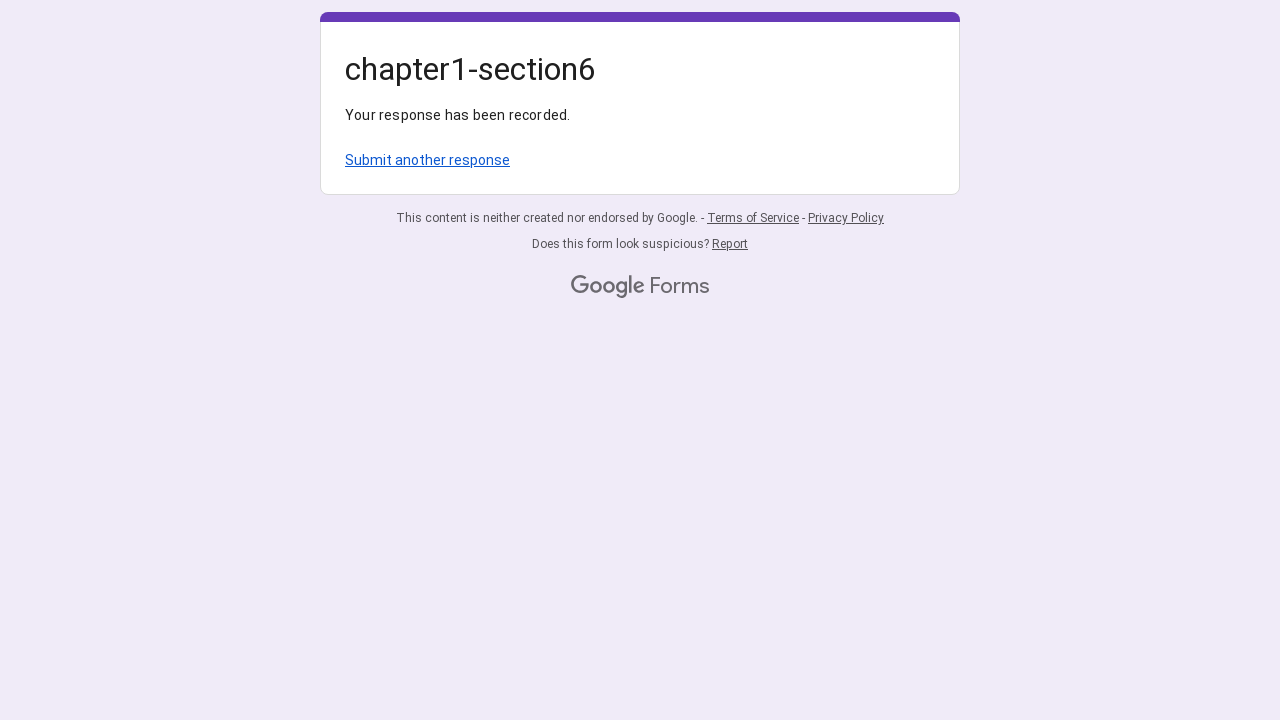